Navigates to the Tech With Justin website and verifies the page loads by waiting for content

Starting URL: https://techwithjustin.net/

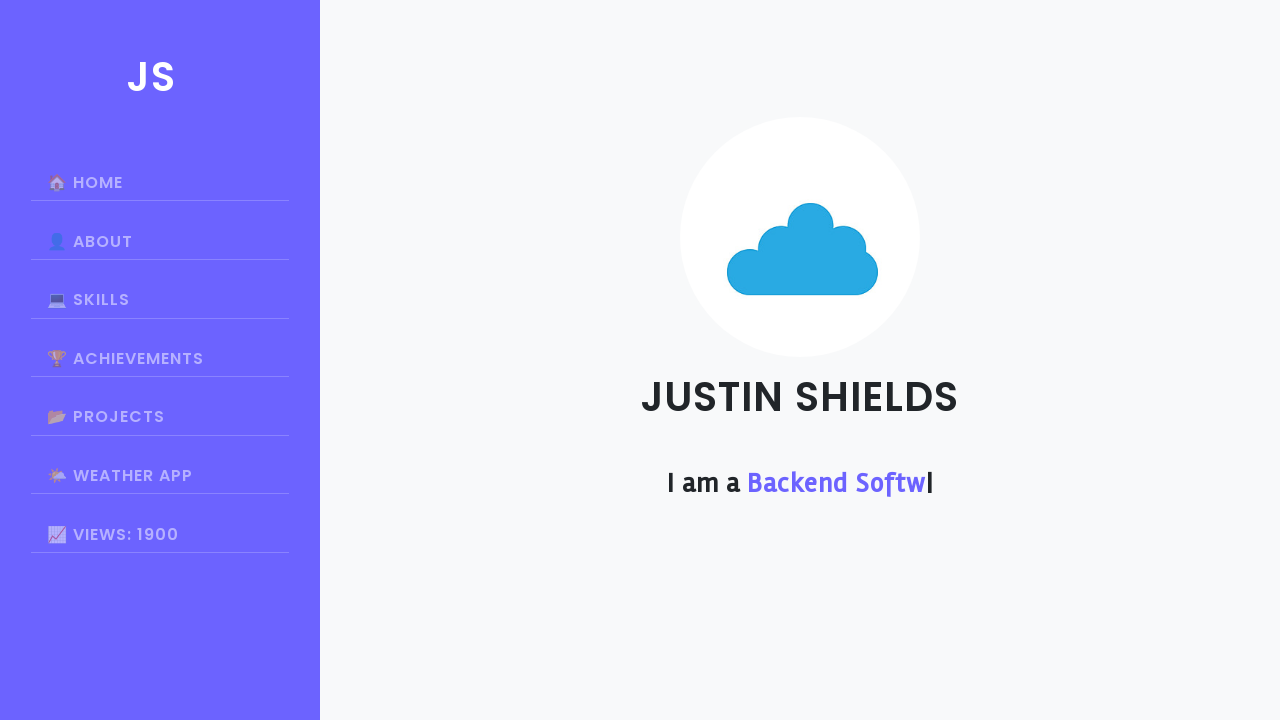

Navigated to Tech With Justin website
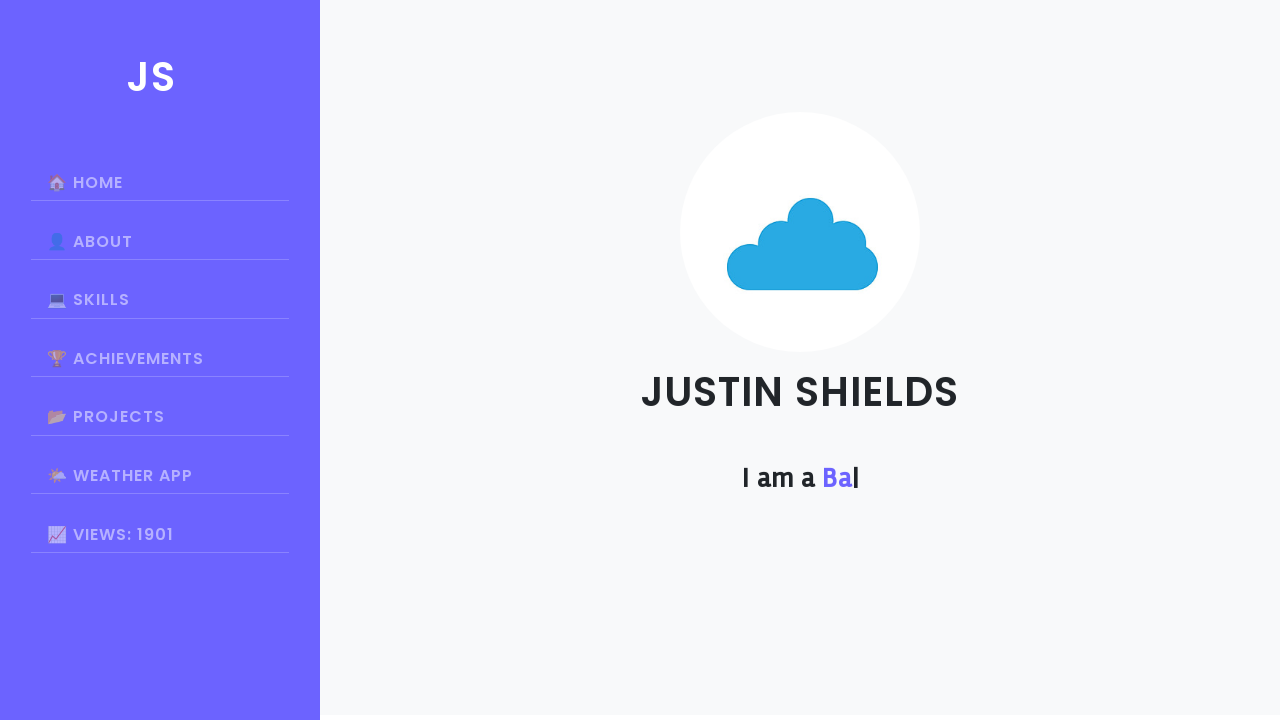

Page fully loaded - network idle state reached
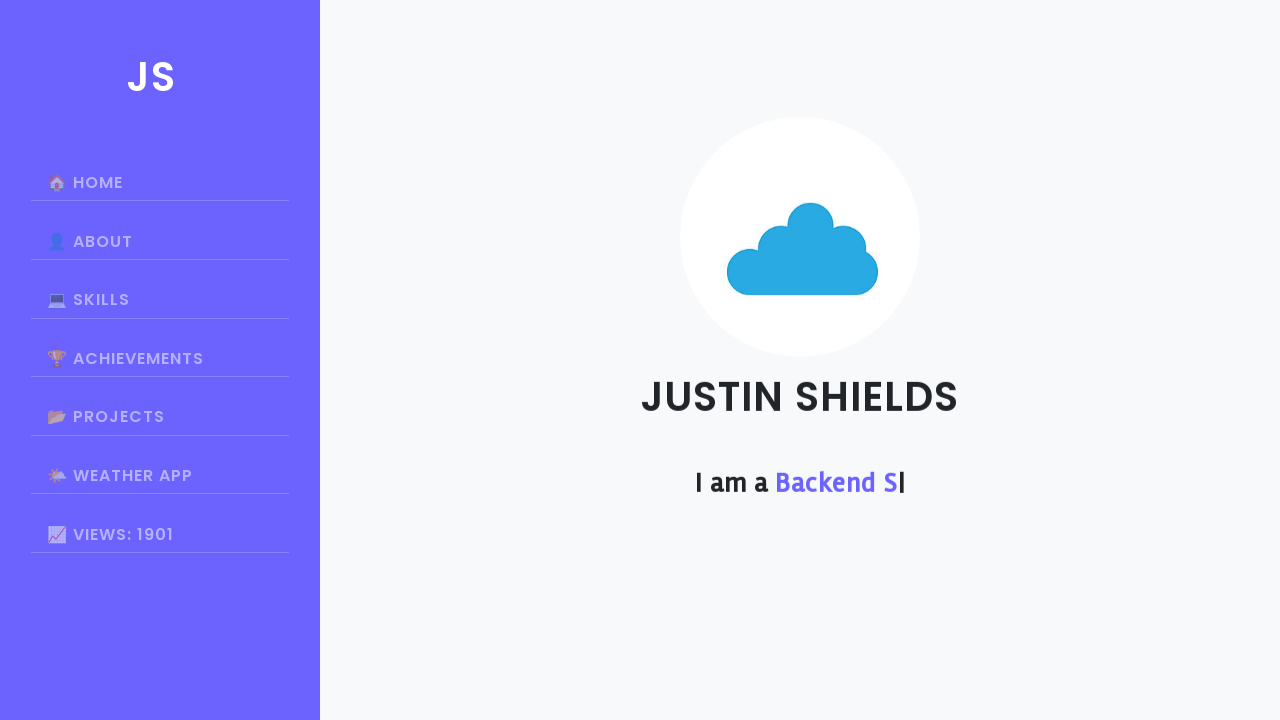

Retrieved page title: Justin Shields
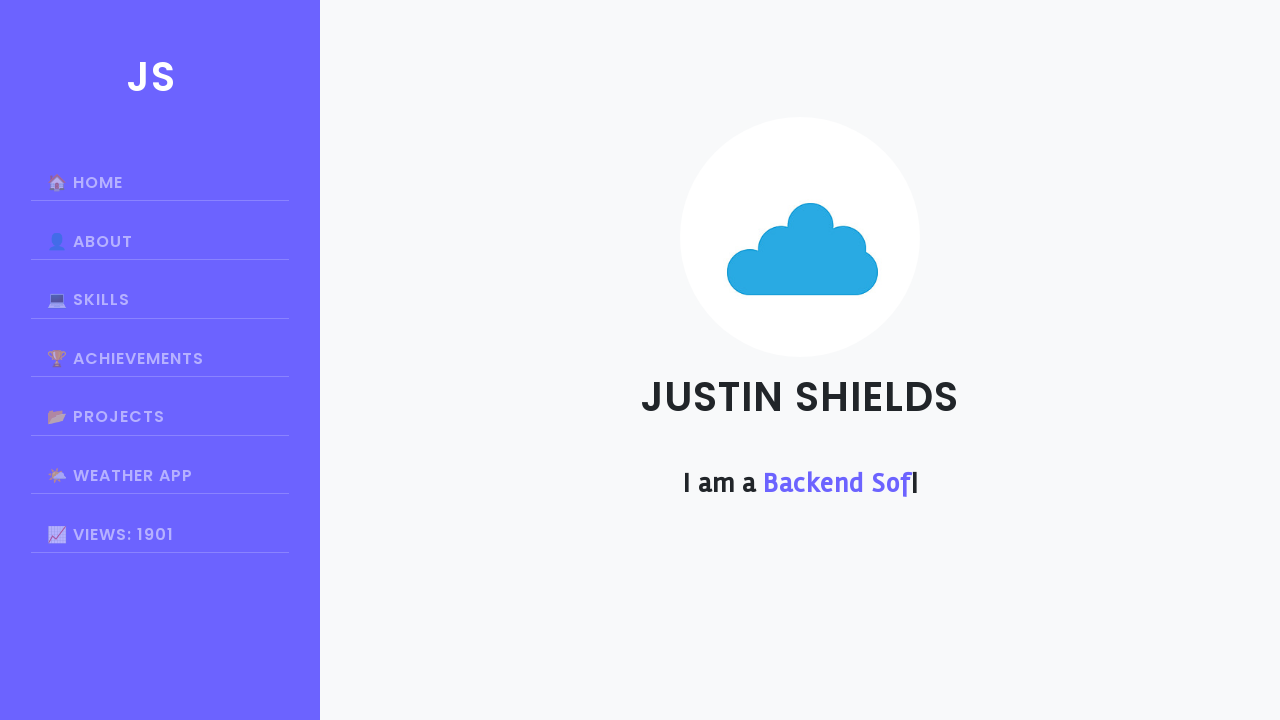

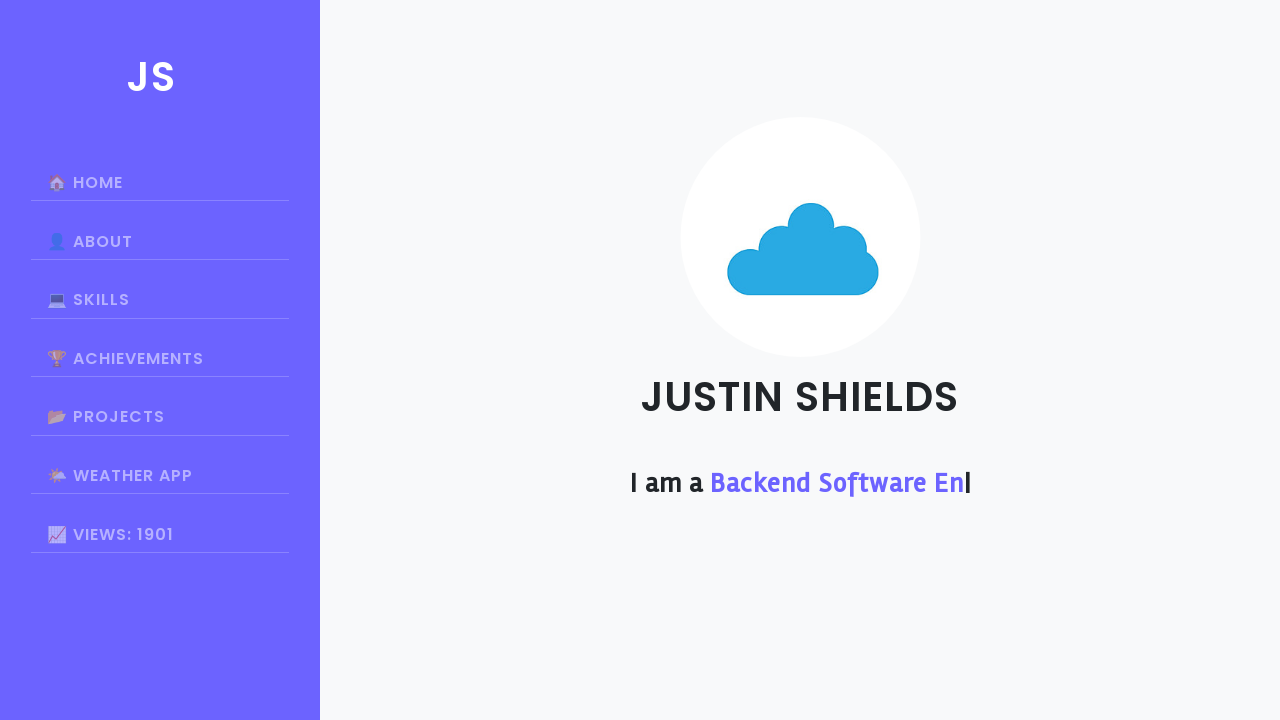